Opens multiple tabs displaying weather information (Windy), avalanche info, and ski lift status for Niseko, then cycles through the tabs to display each in sequence

Starting URL: https://www.windy.com/?43.044,141.348,5,i:pressure,p:off

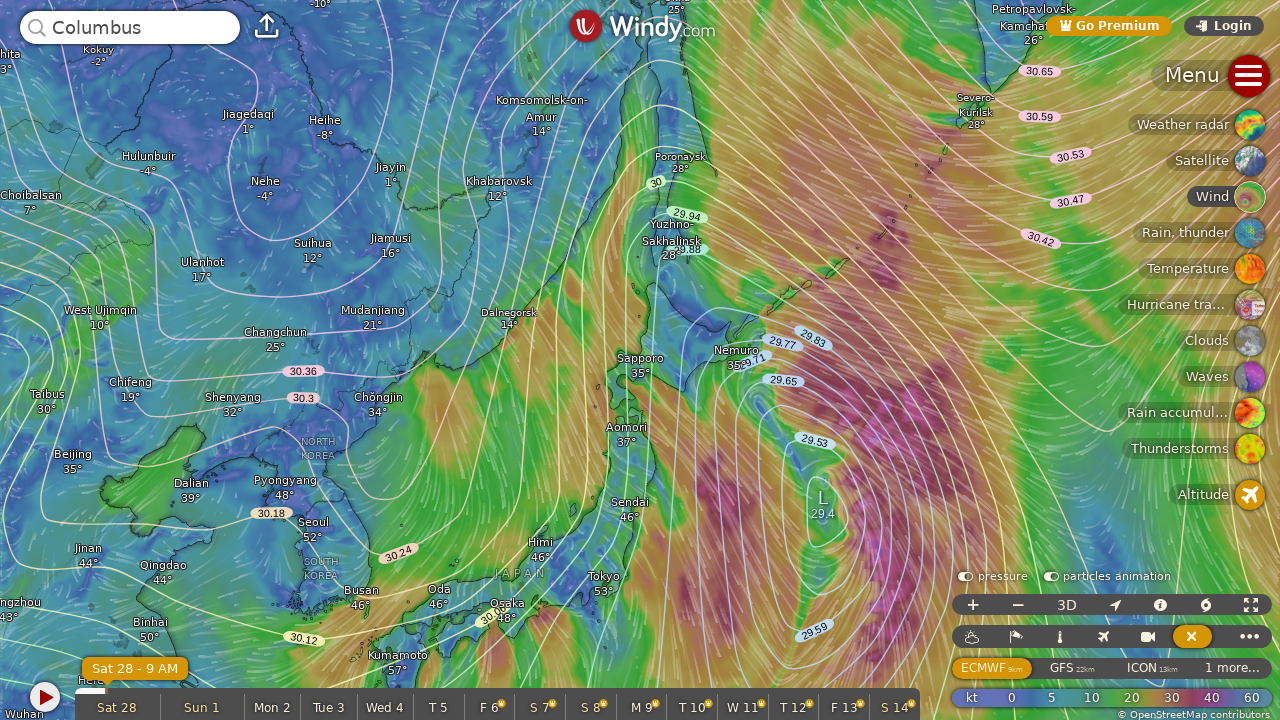

Stored reference to first tab with Windy weather page
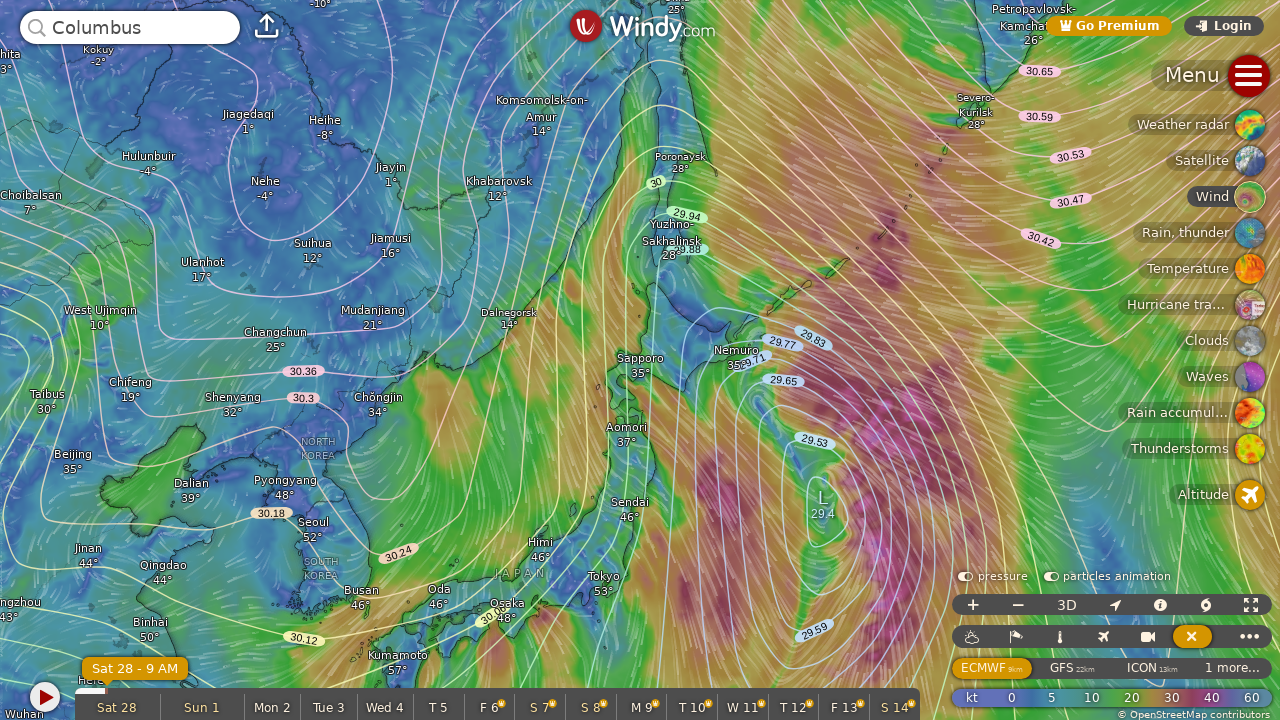

Opened second tab for avalanche information
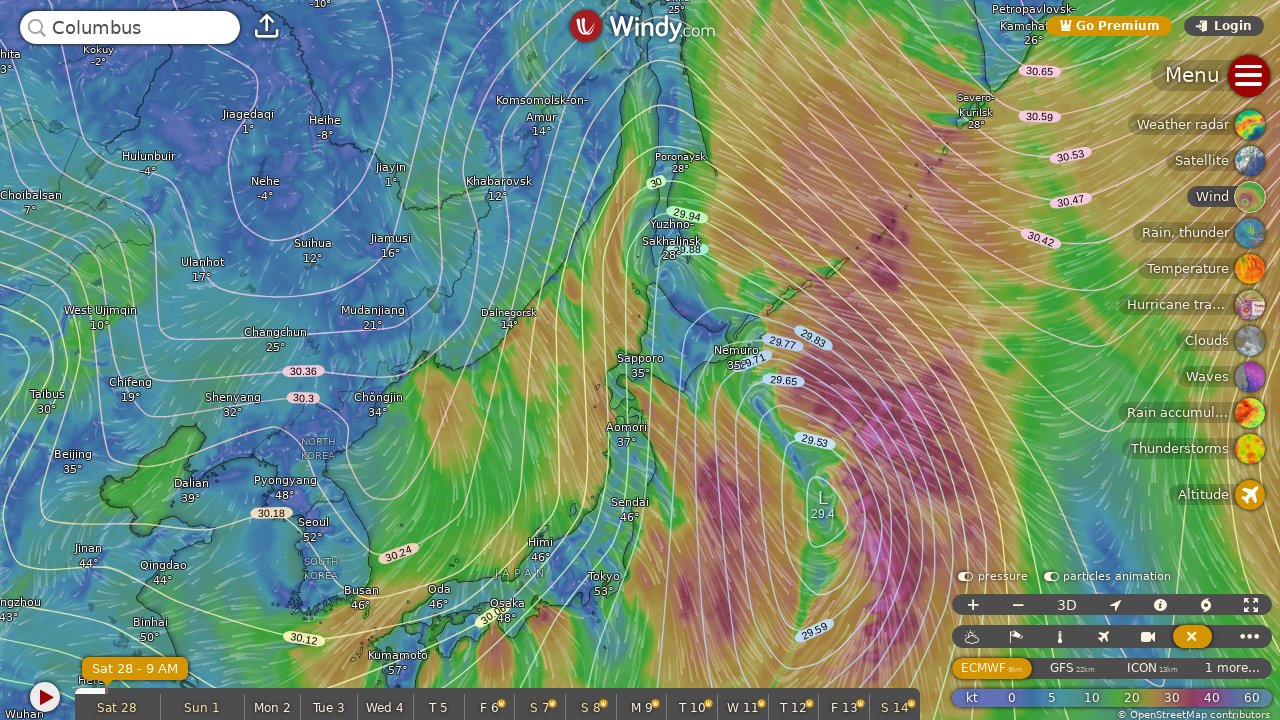

Navigated to Niseko avalanche info page
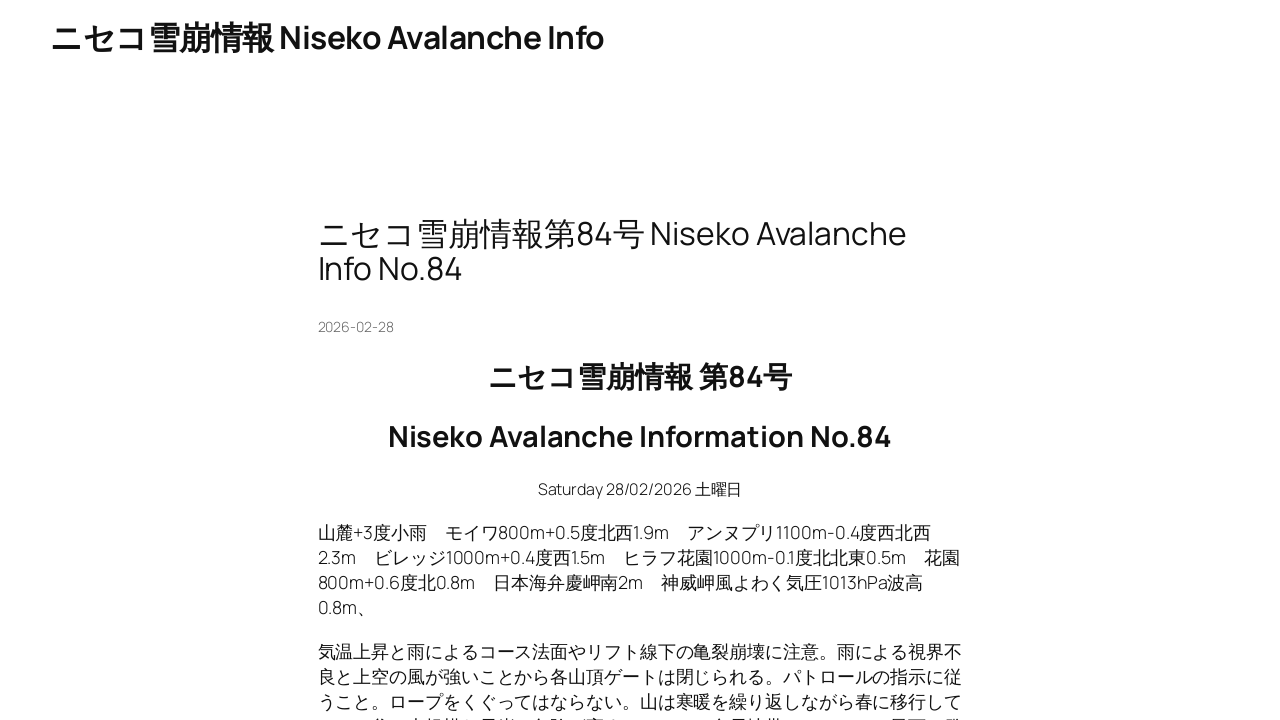

Opened third tab for ski lift status
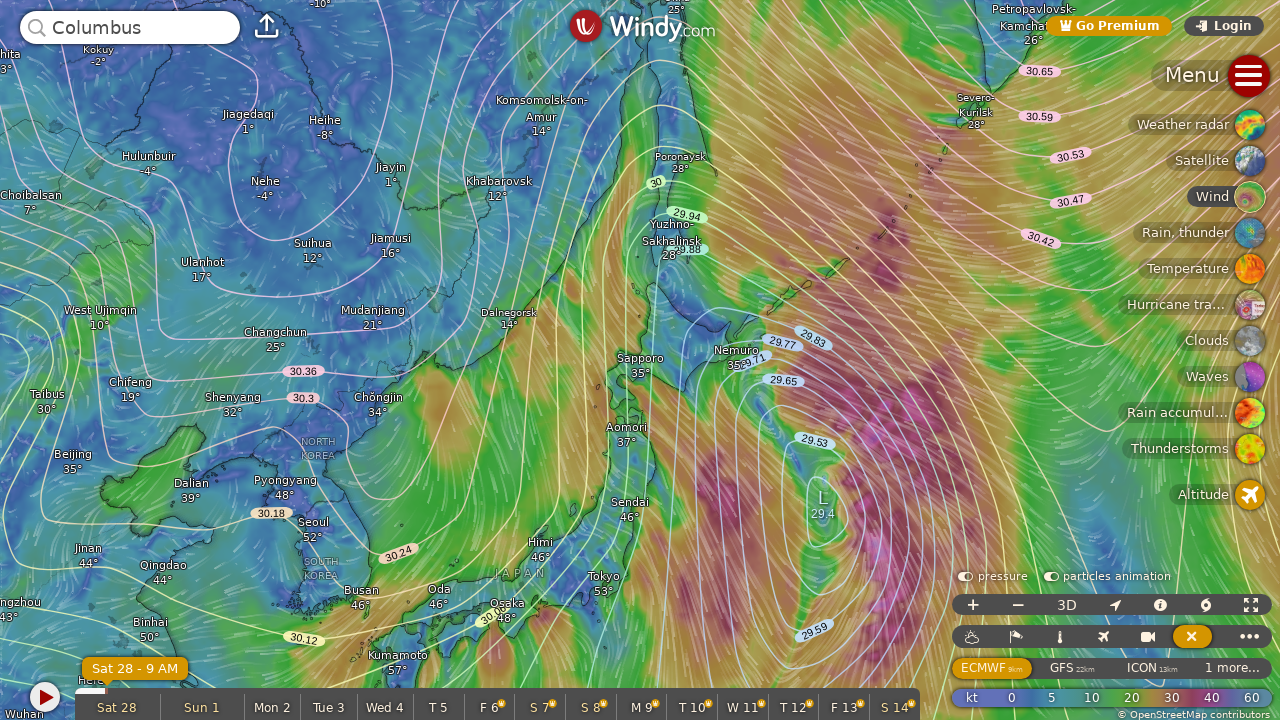

Navigated to Niseko lift status page
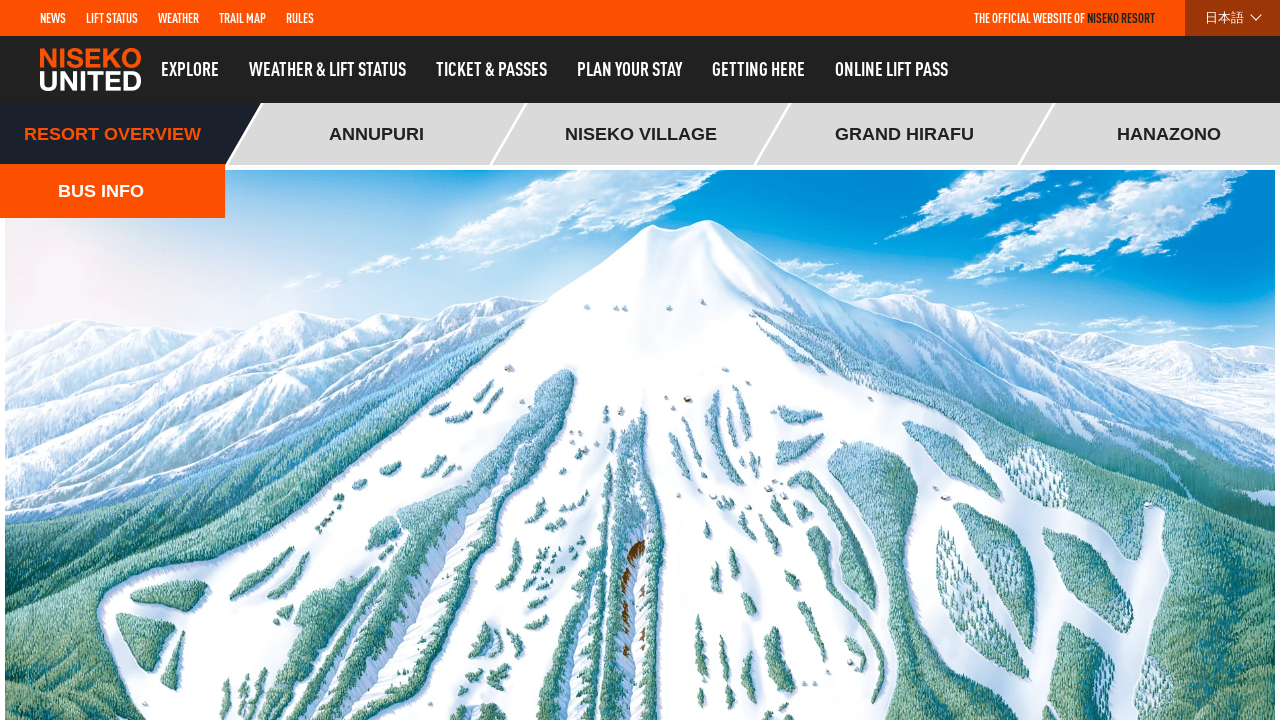

Waited for lift area element to load on lift status page
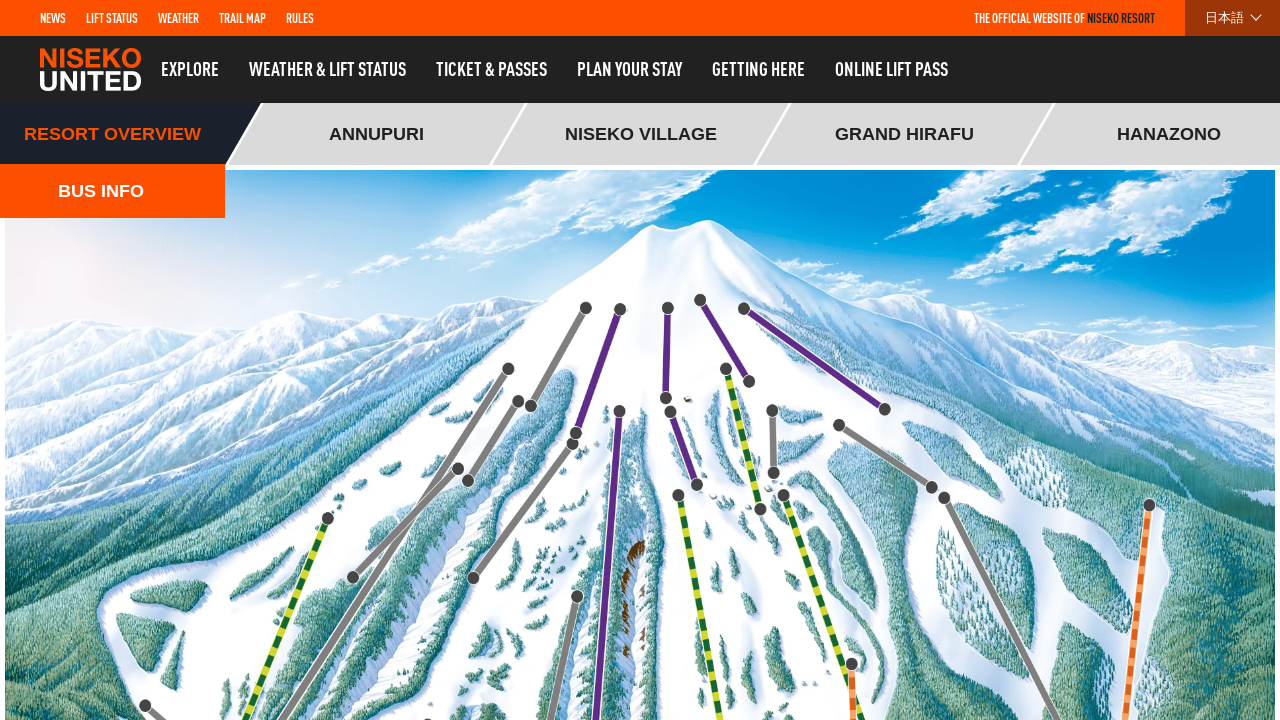

Scrolled to lift area element on the lift status page
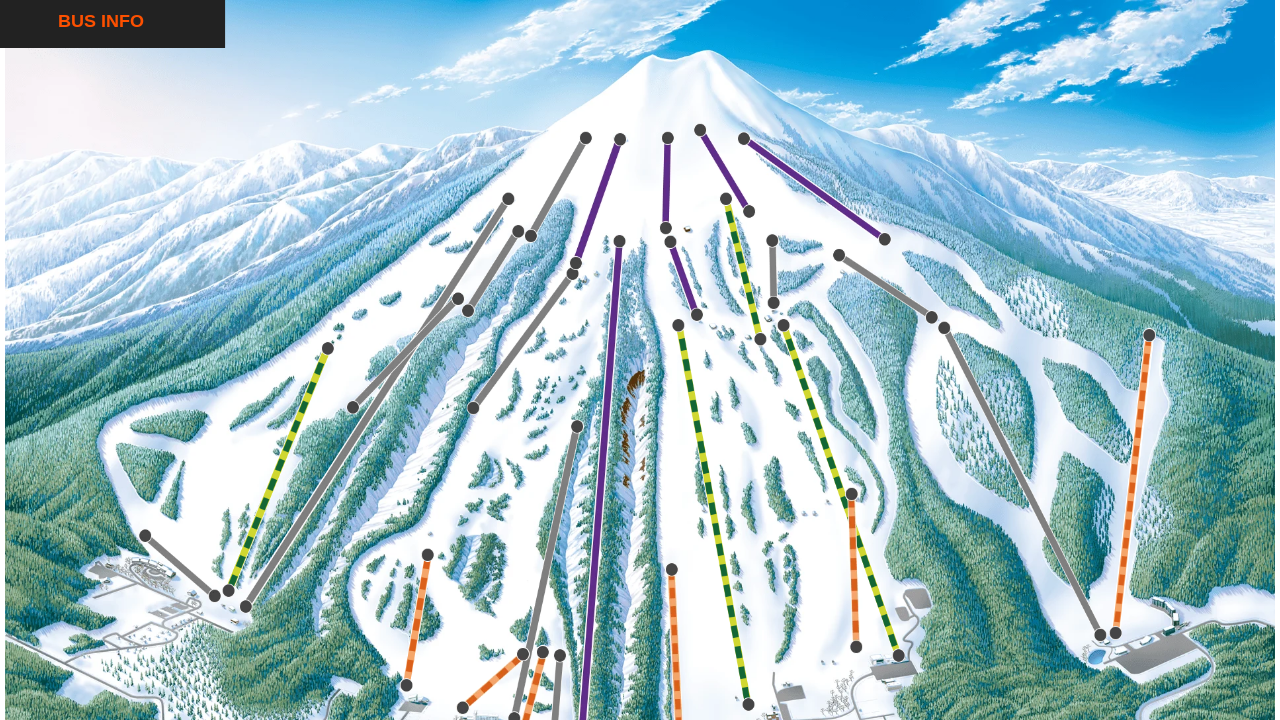

Brought first tab (Windy weather) to front
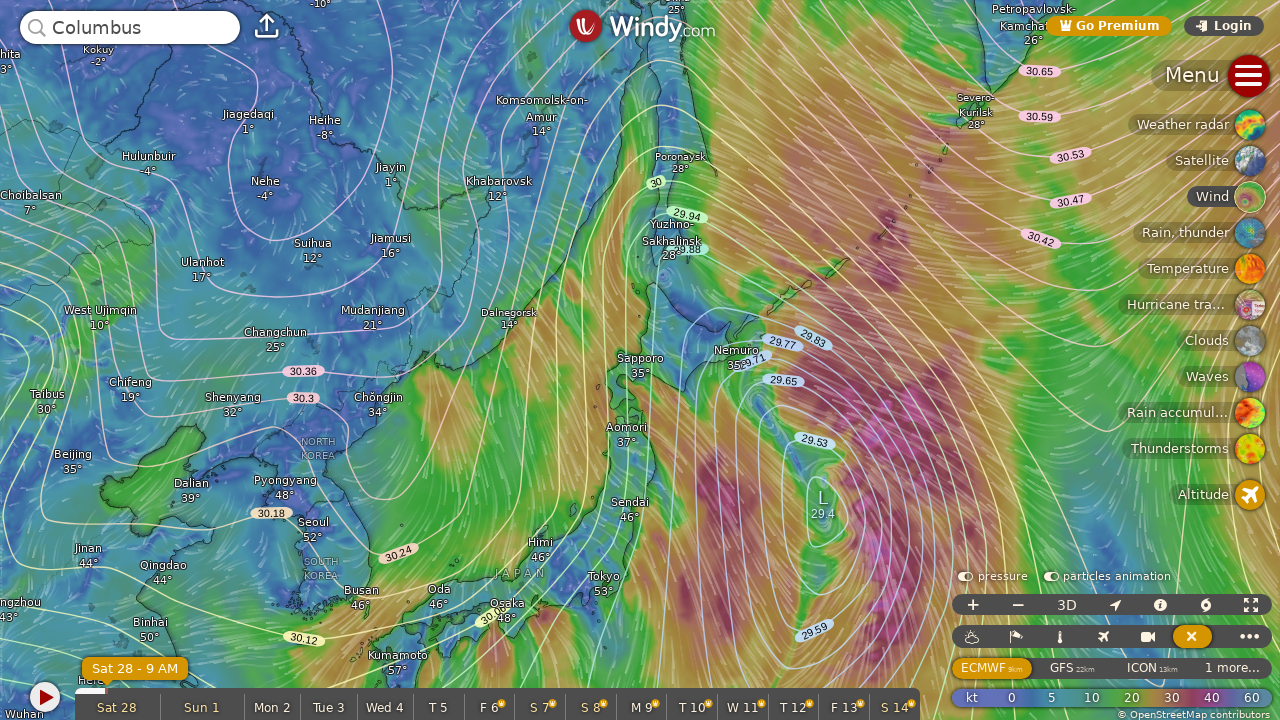

Brought second tab (avalanche info) to front
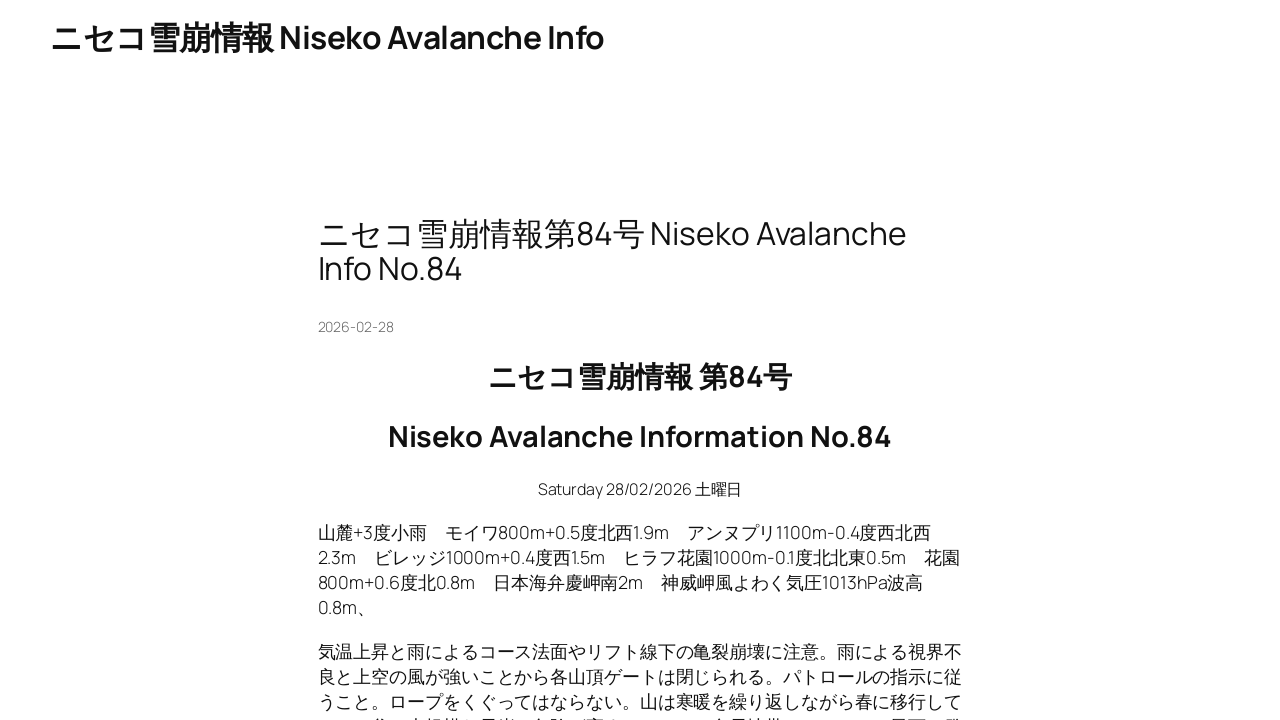

Brought third tab (lift status) to front
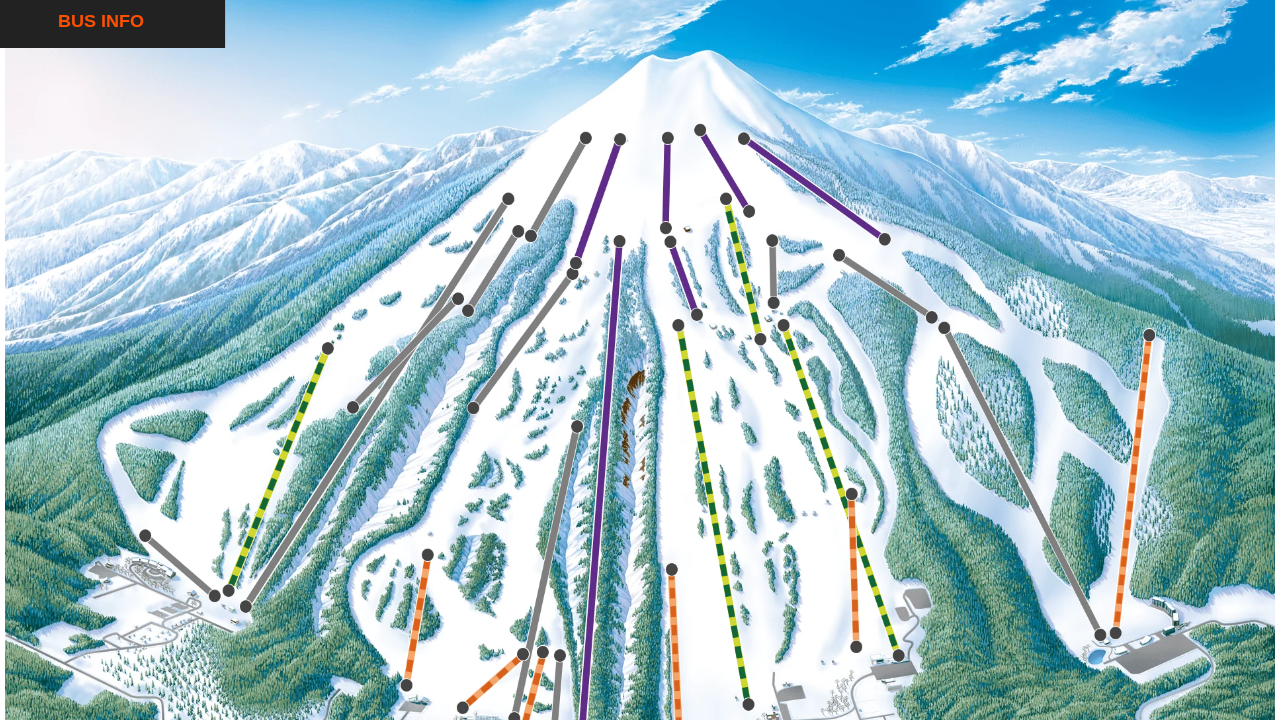

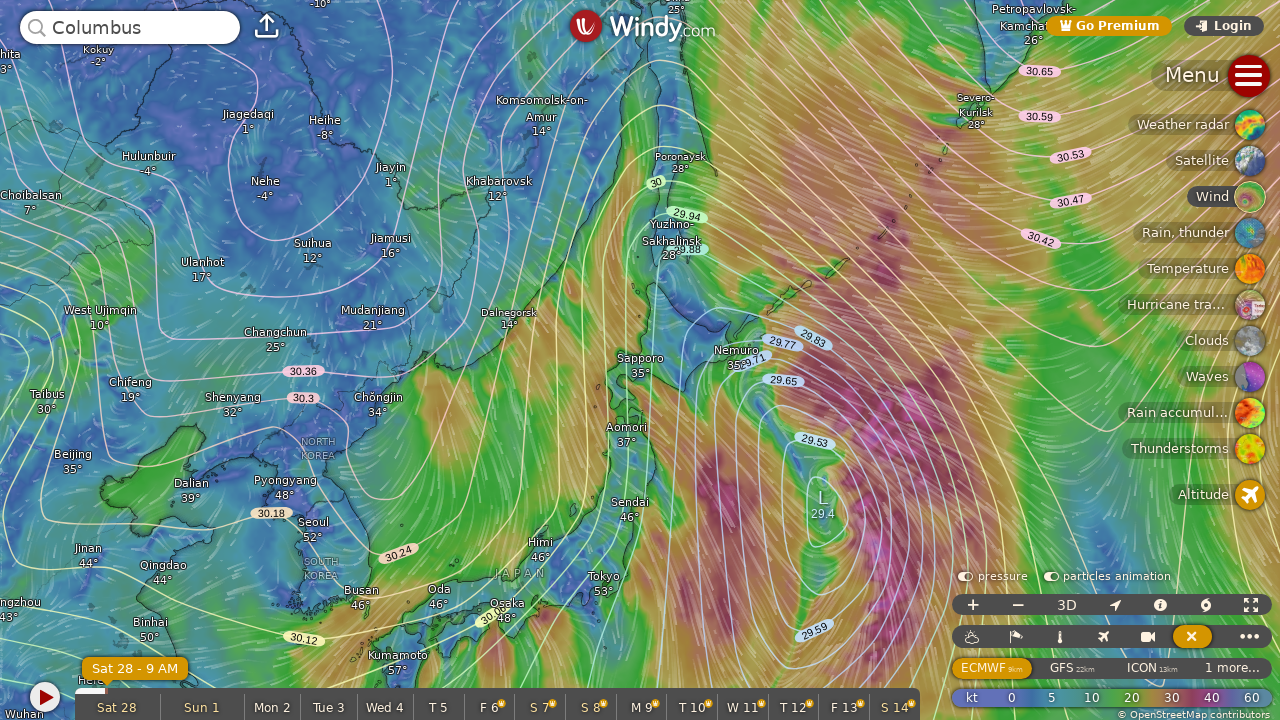